Verifies that the hero button element is present on the homepage.

Starting URL: https://dev-finder-5b30d7.netlify.app/

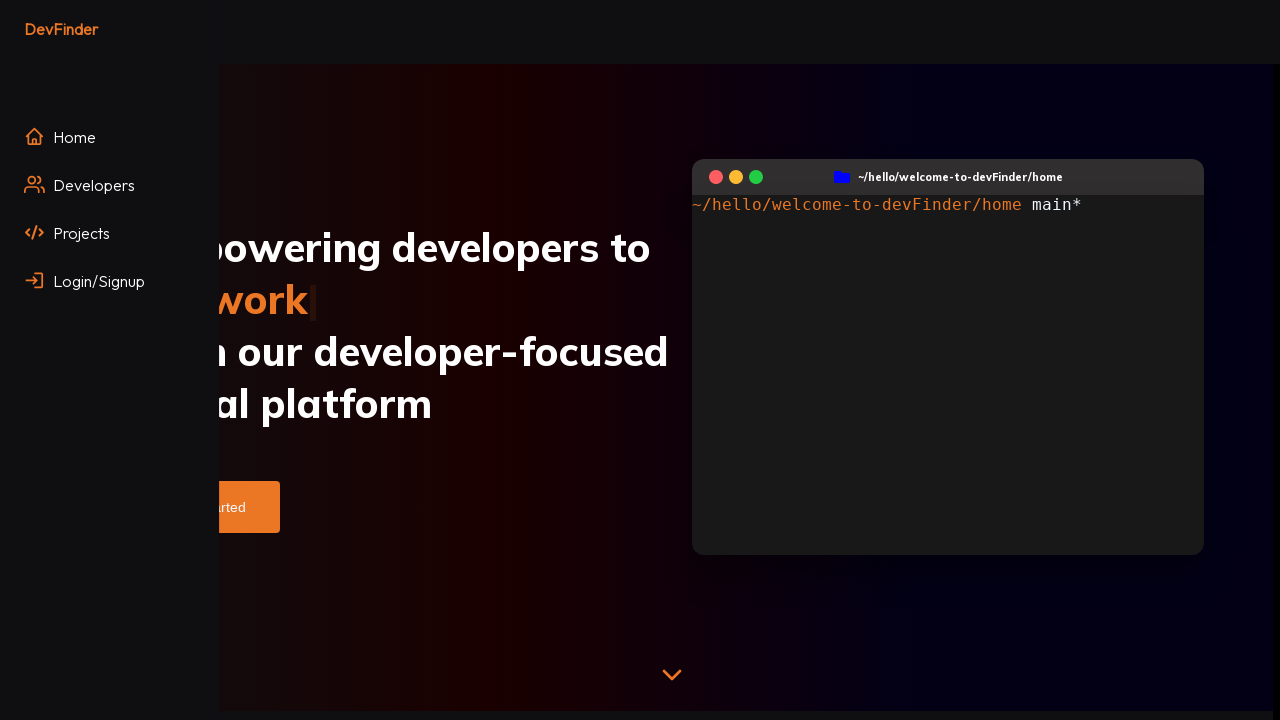

Waited for hero button element to be present on homepage
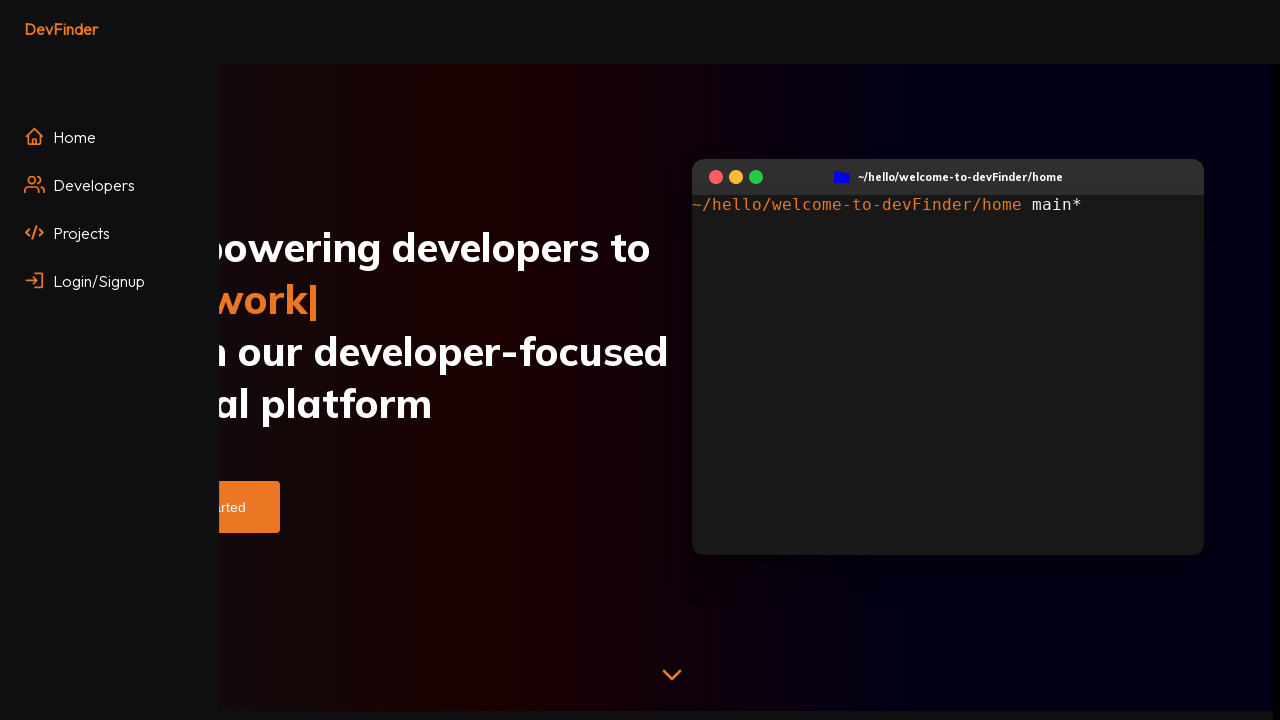

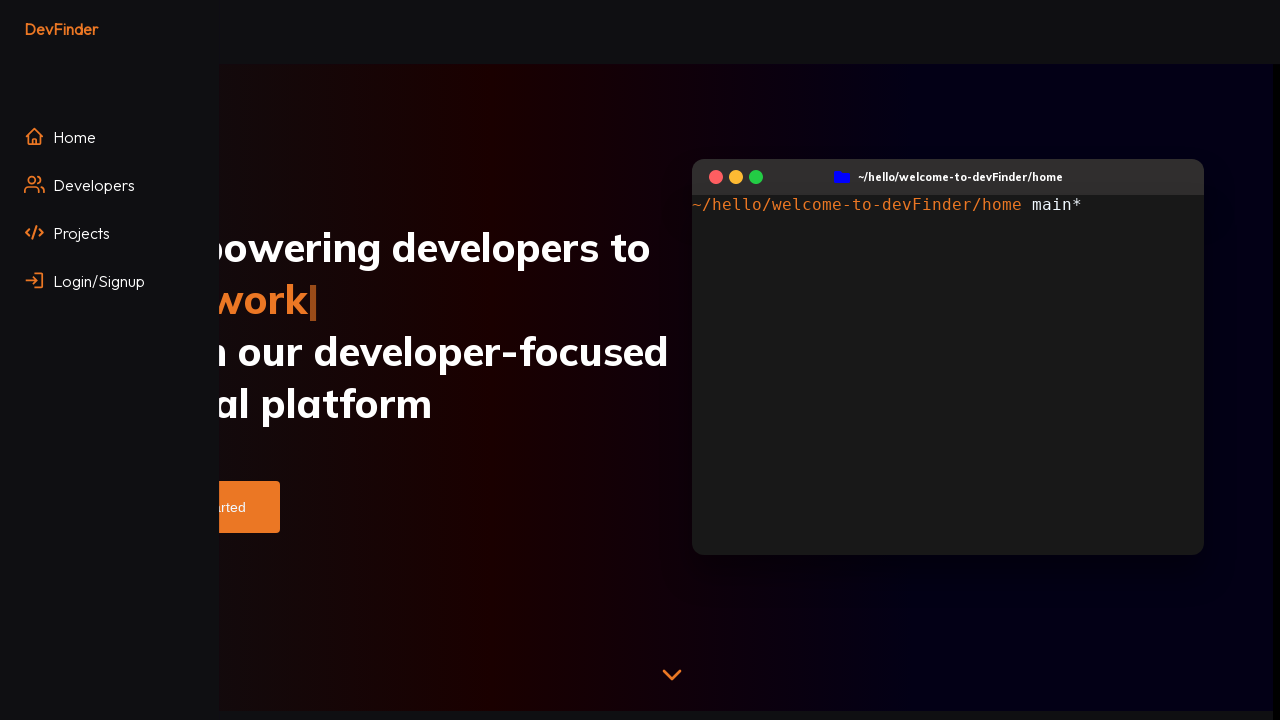